Tests mouse click-and-hold and drag functionality by clicking on element 'A' and dragging to element 'L'

Starting URL: https://selenium08.blogspot.com/2020/01/click-and-hold.html

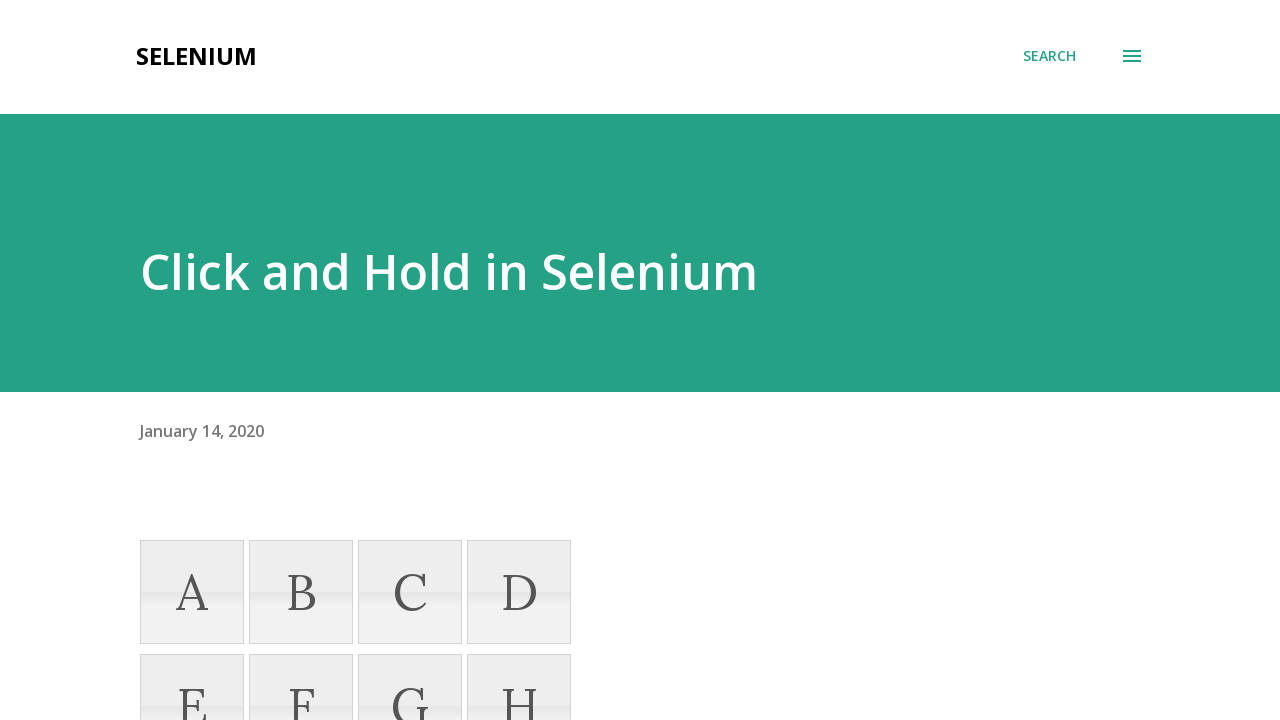

Located element 'A' button
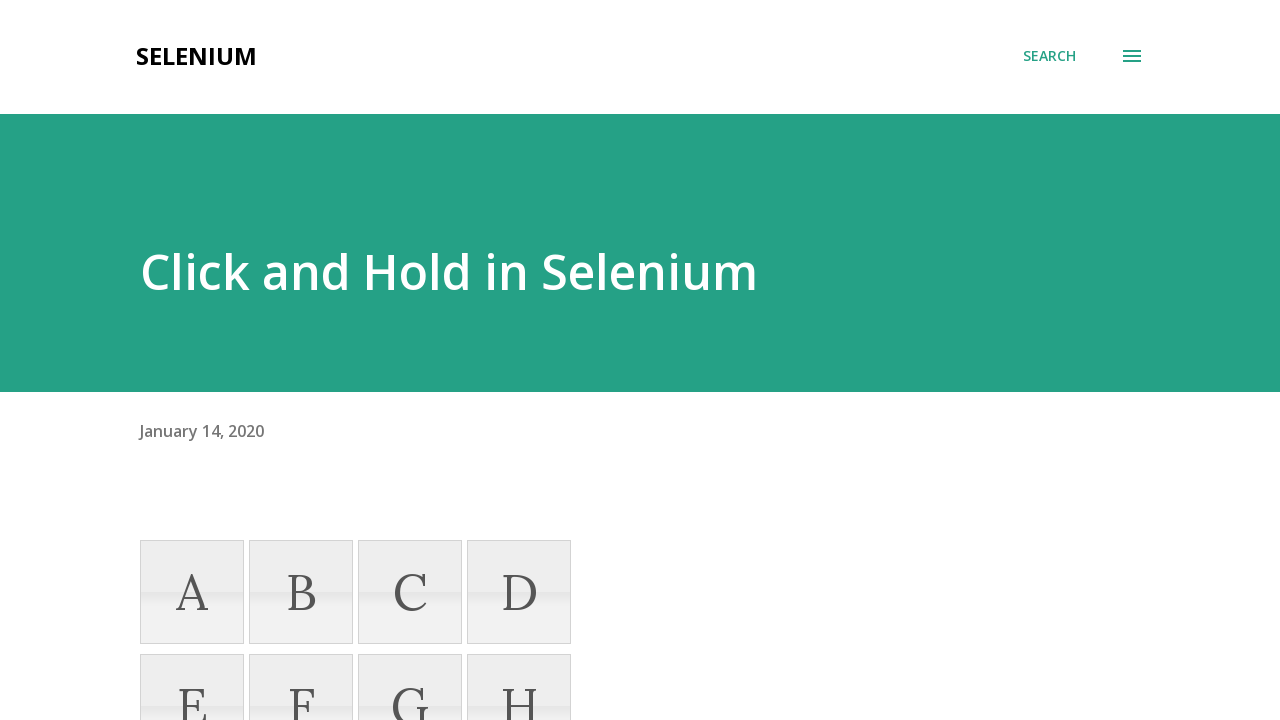

Scrolled element 'A' into view
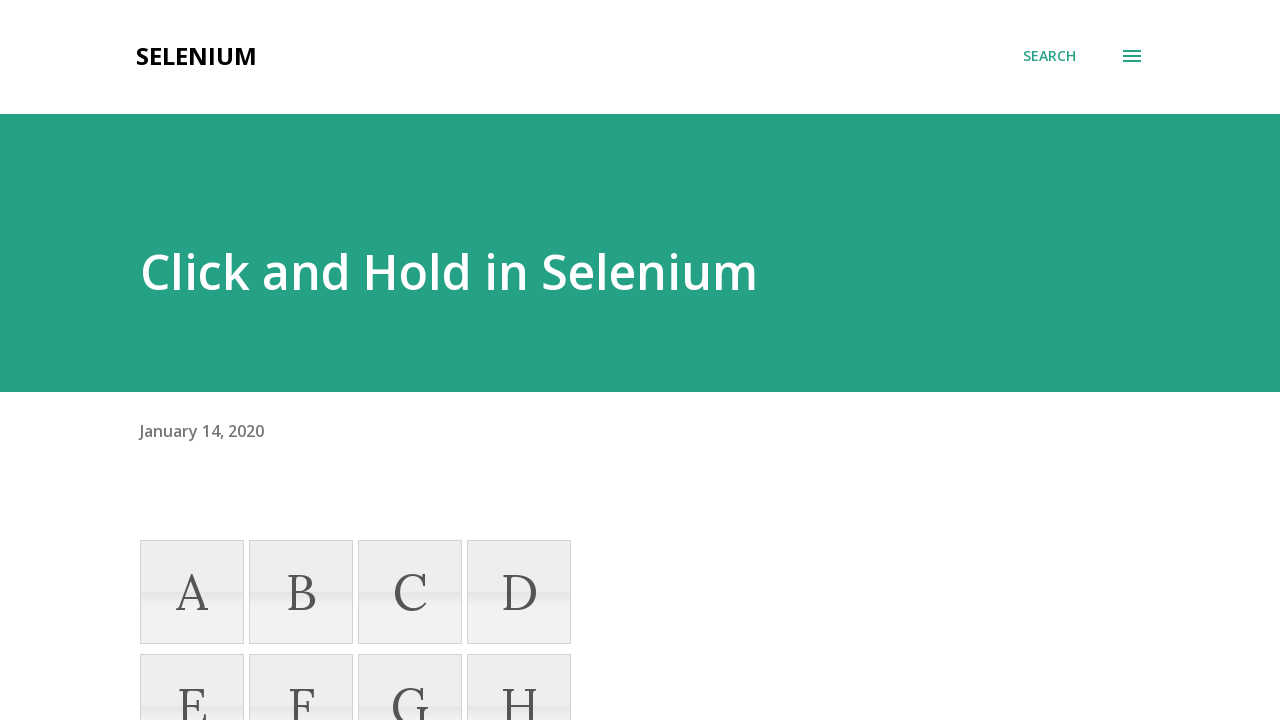

Located element 'L' button
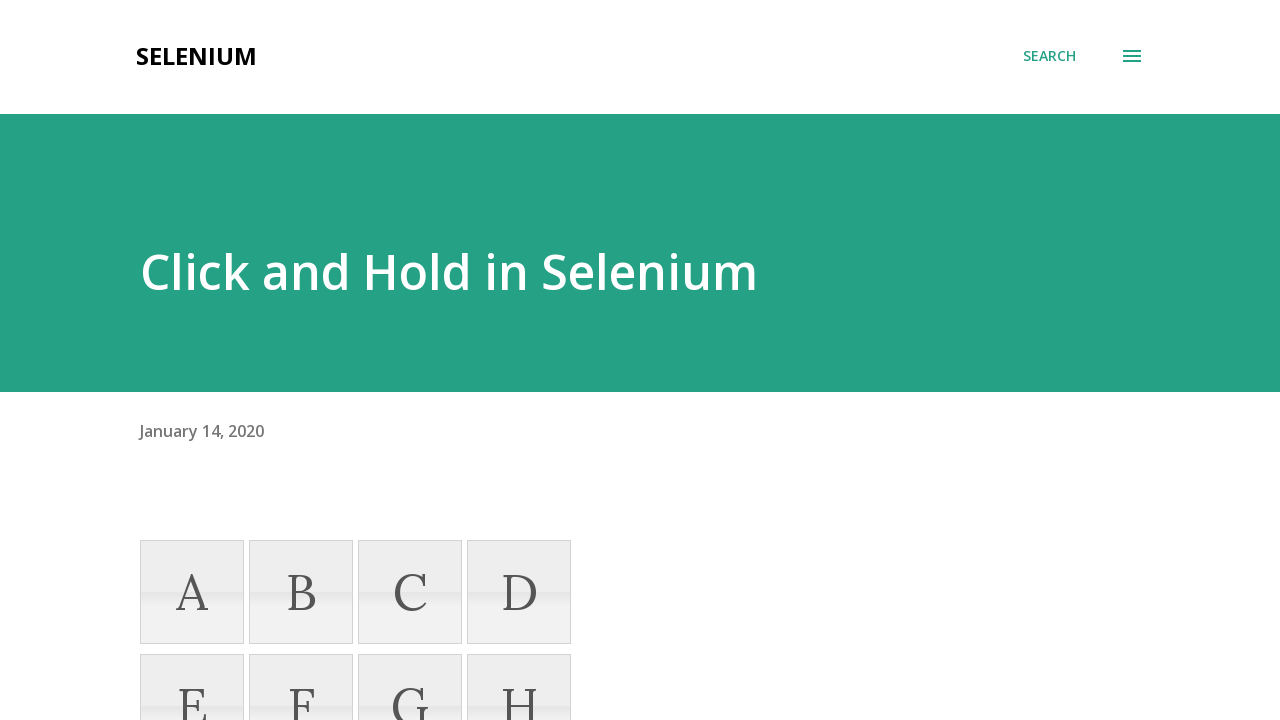

Performed click-and-hold drag action from element 'A' to element 'L' at (519, 360)
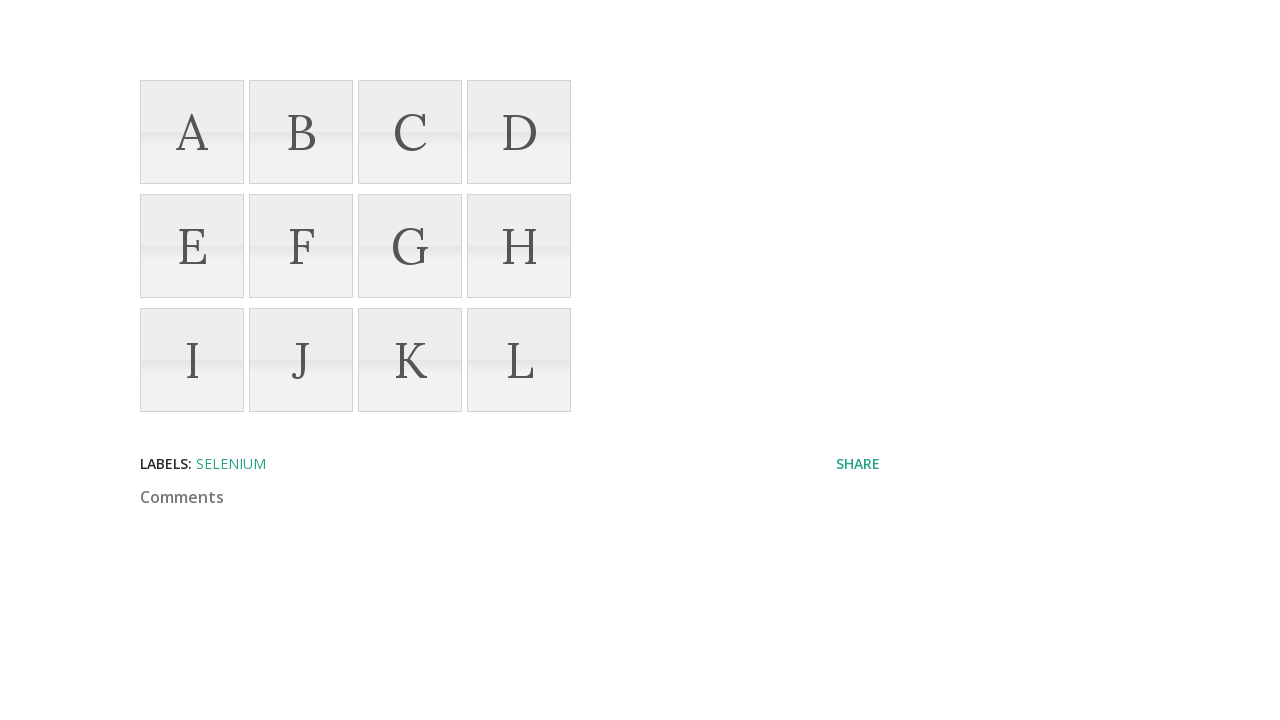

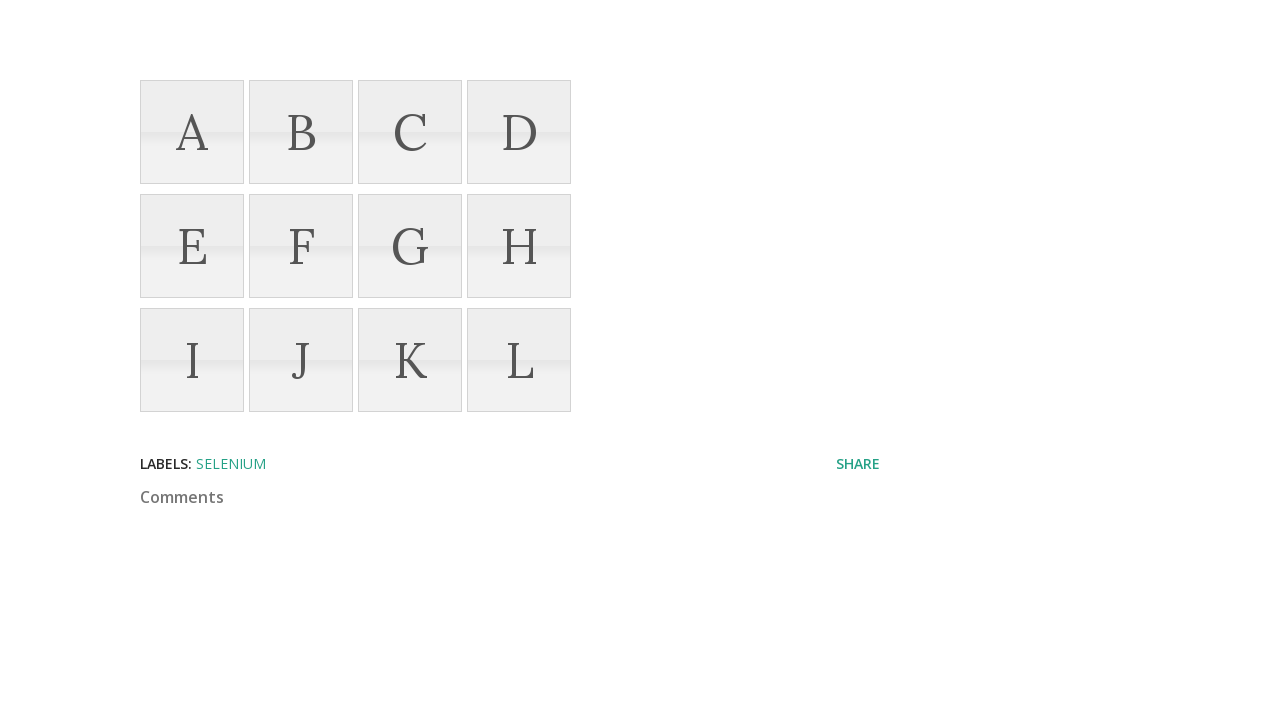